Tests browser window/tab handling by clicking a button that opens new tabs, then iterating through the window handles to switch between tabs, verify titles, and close them sequentially.

Starting URL: https://www.hyrtutorials.com/p/window-handles-practice.html

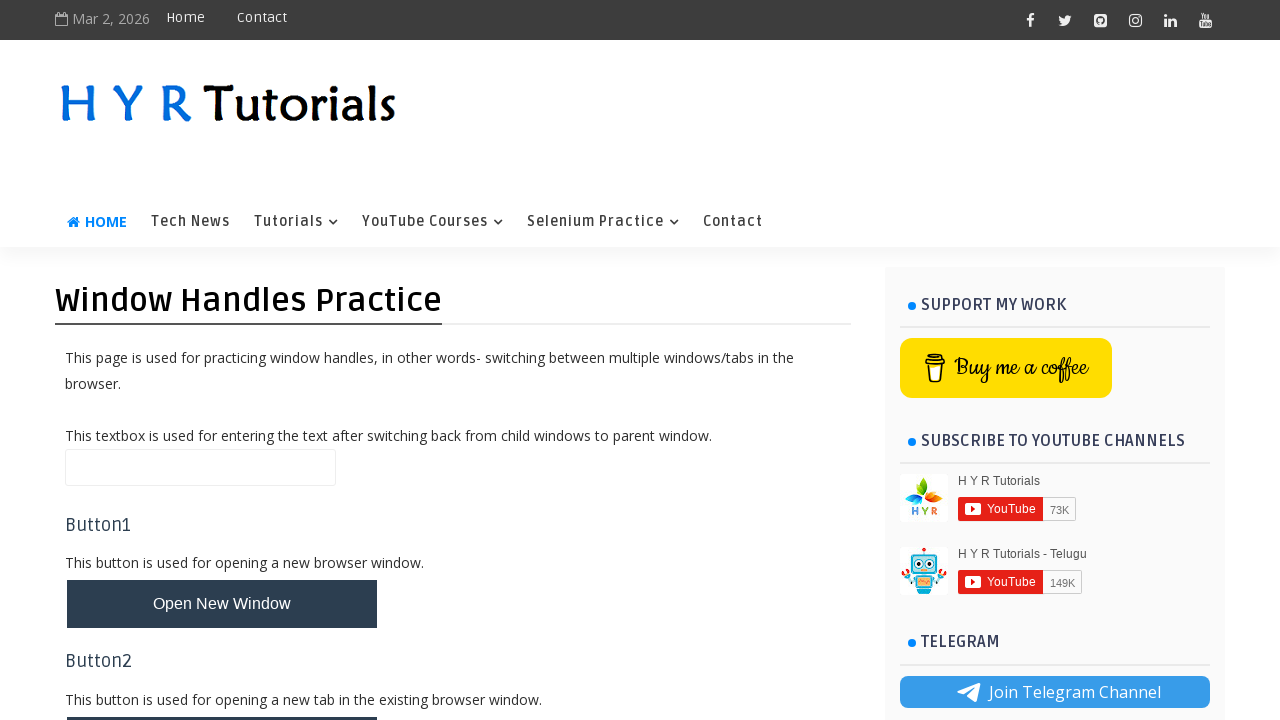

Clicked button to open new tabs at (222, 499) on #newTabsBtn
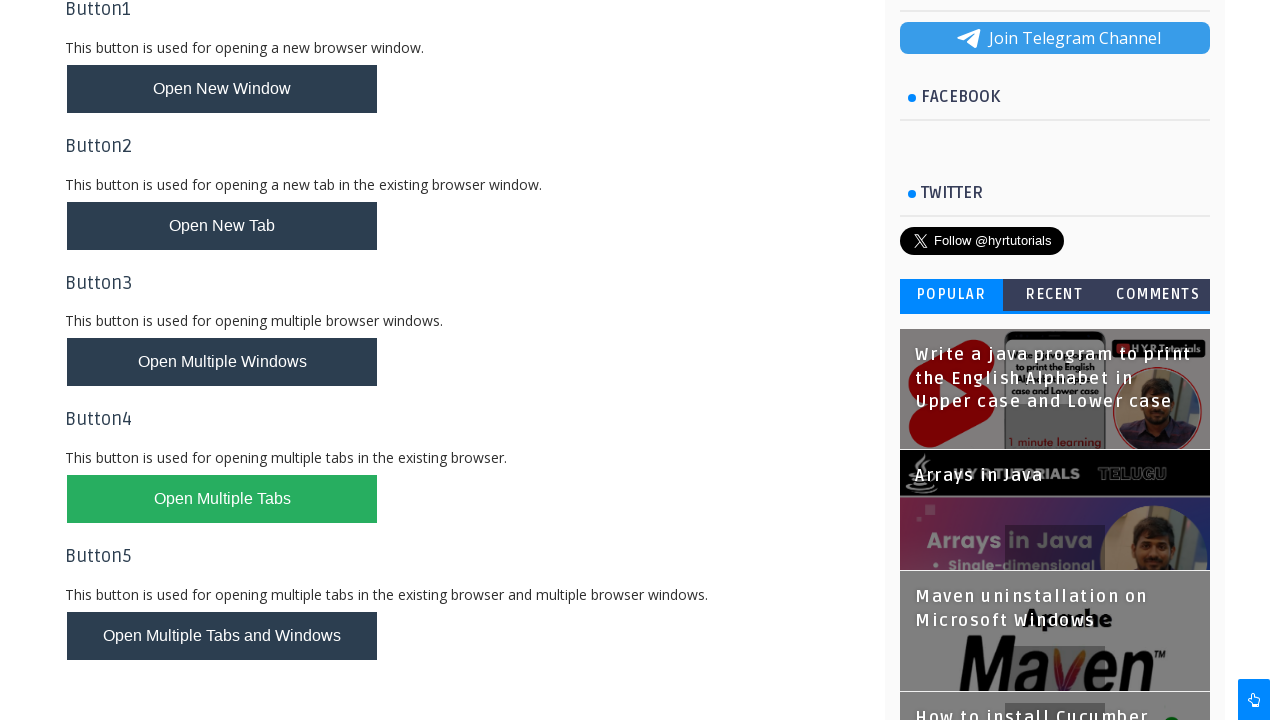

Waited 2000ms for new tabs to open
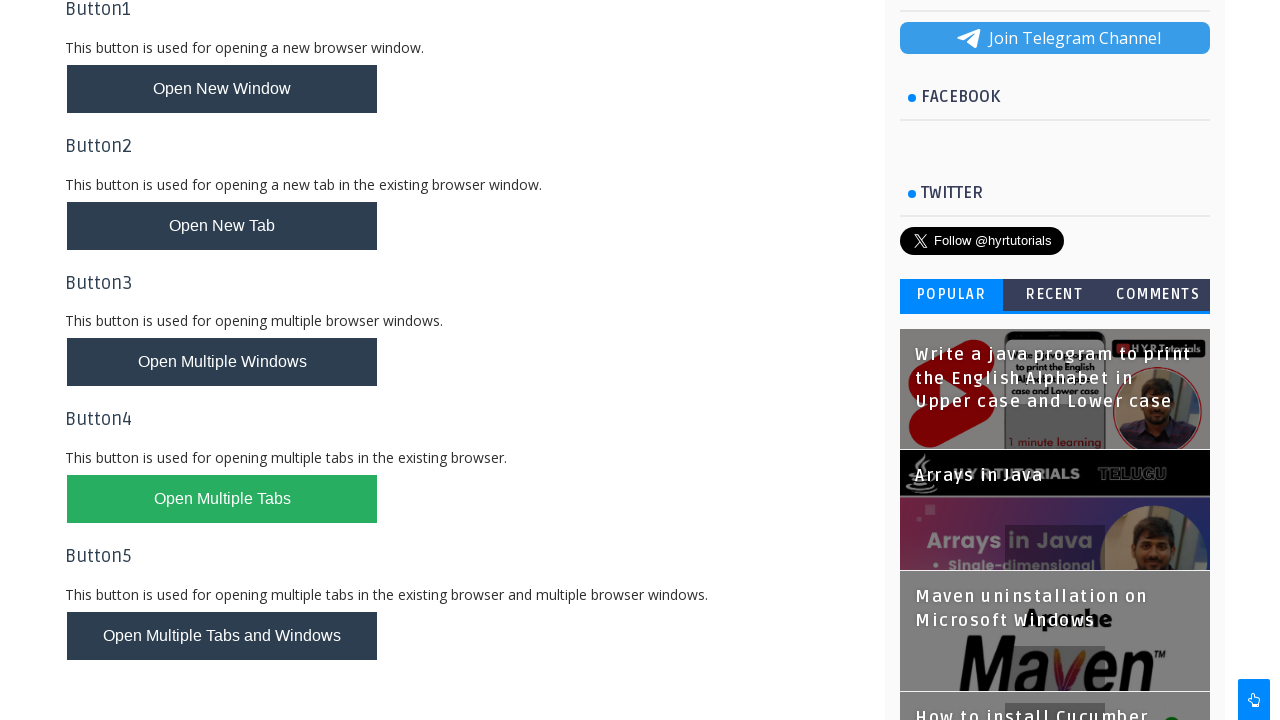

Retrieved all pages from context
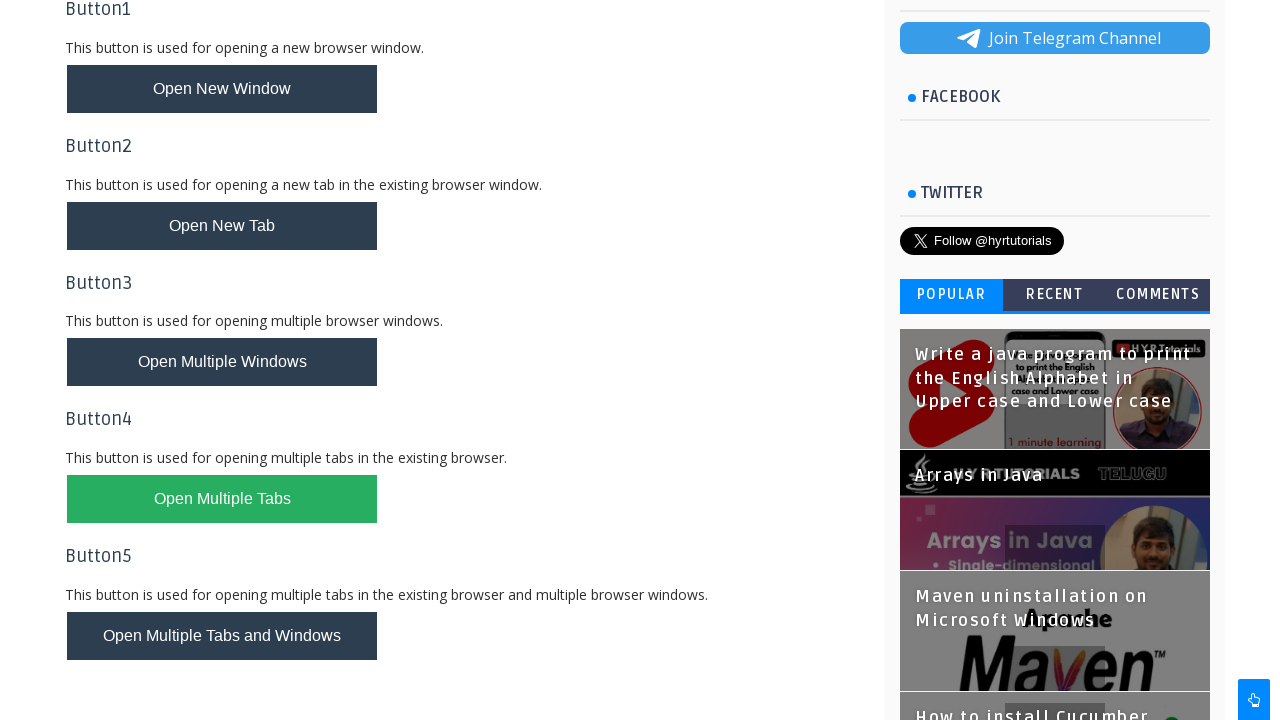

Selected first child tab from pages list
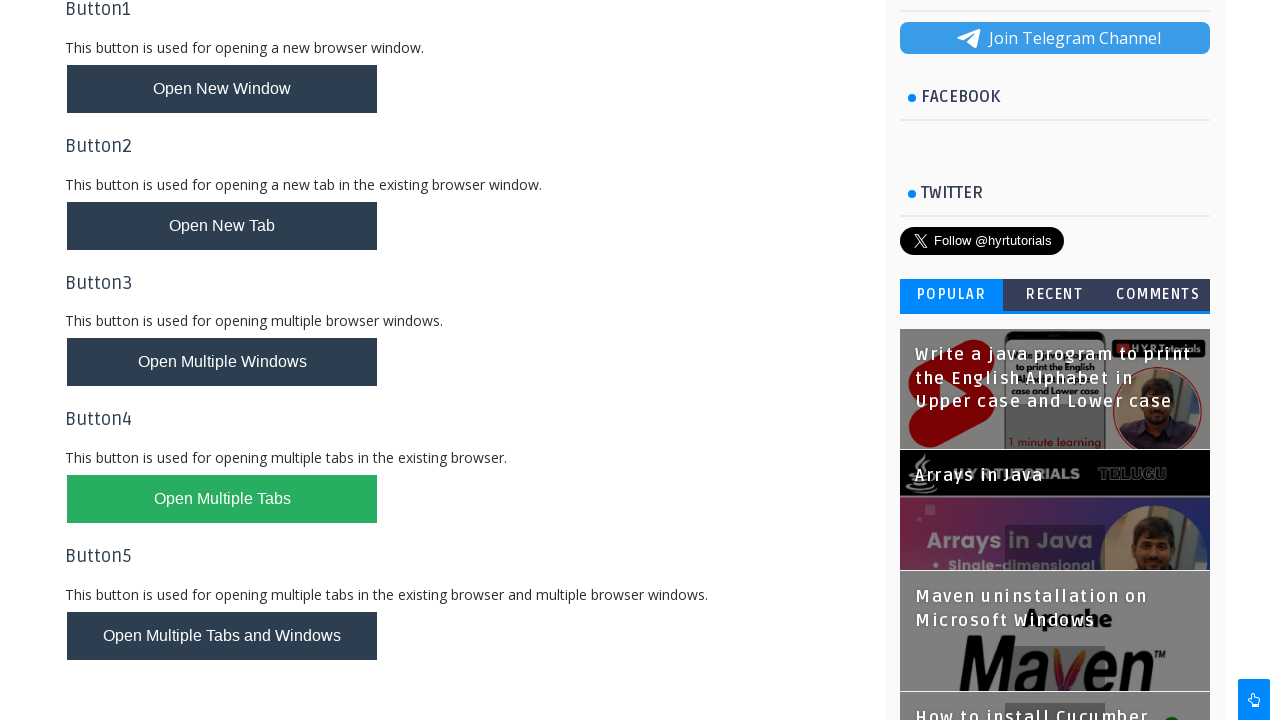

Brought first child tab to front
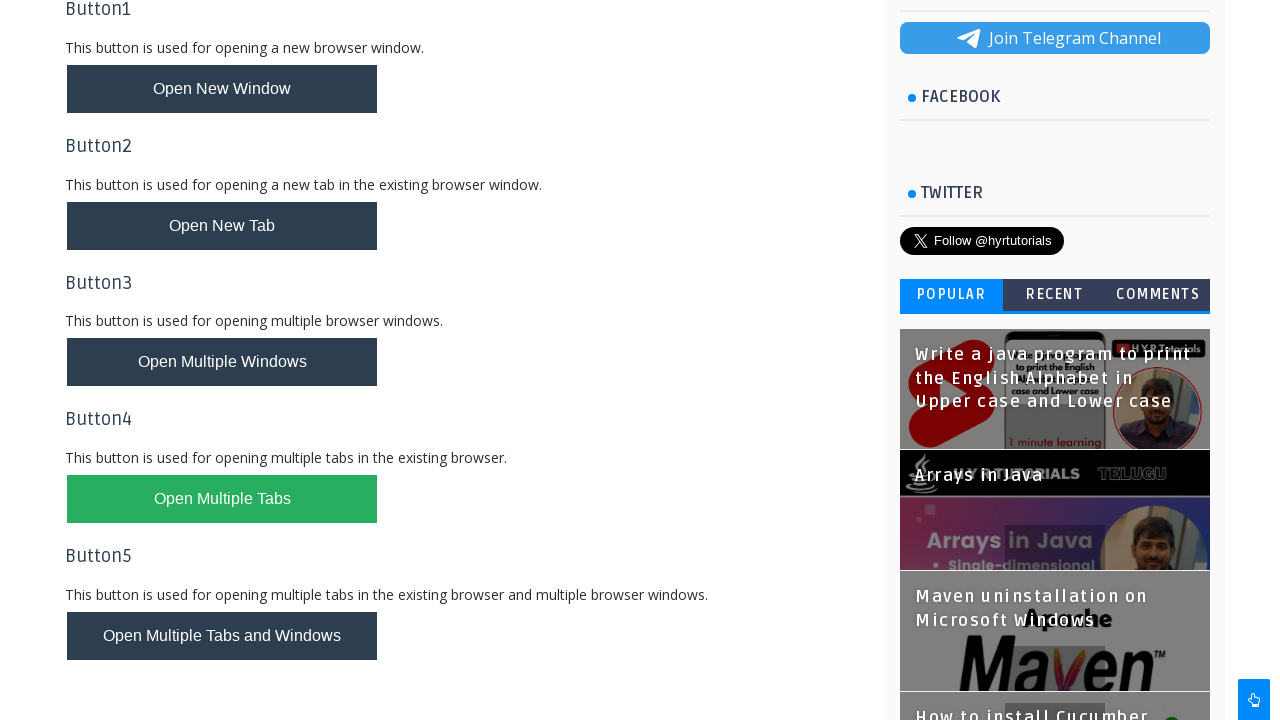

Verified first child tab title: Basic Controls - H Y R Tutorials
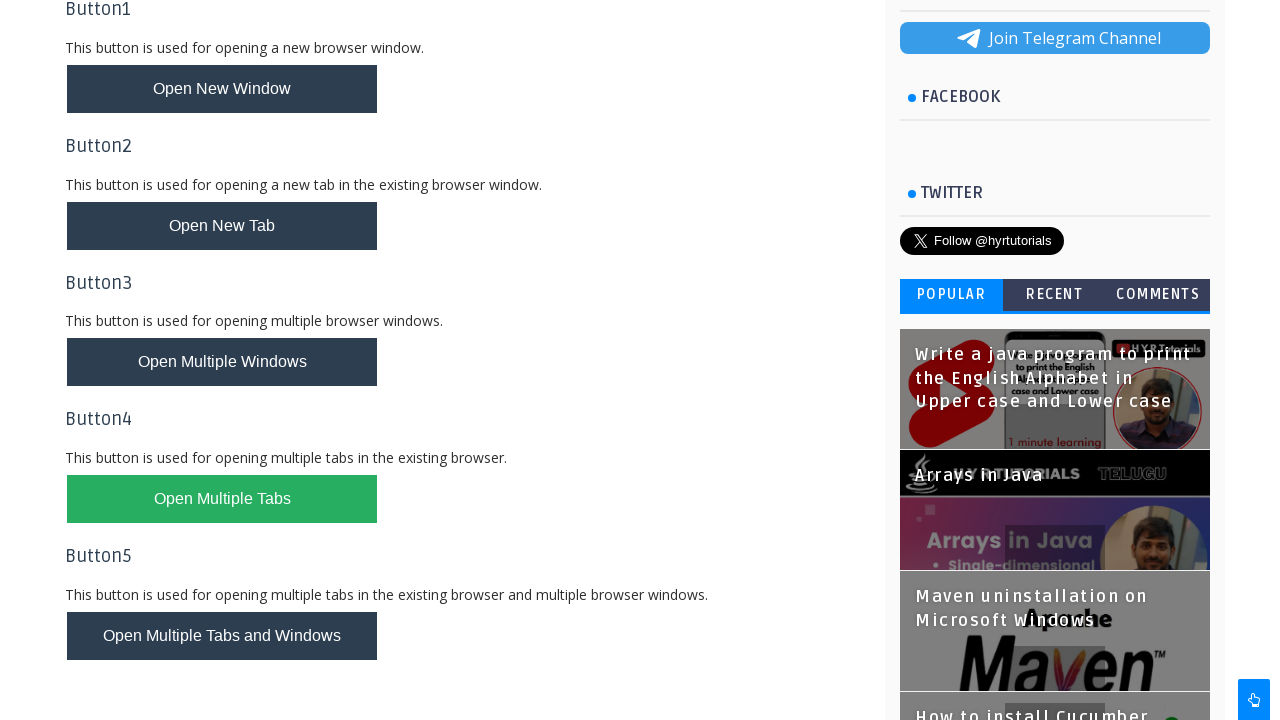

Closed first child tab
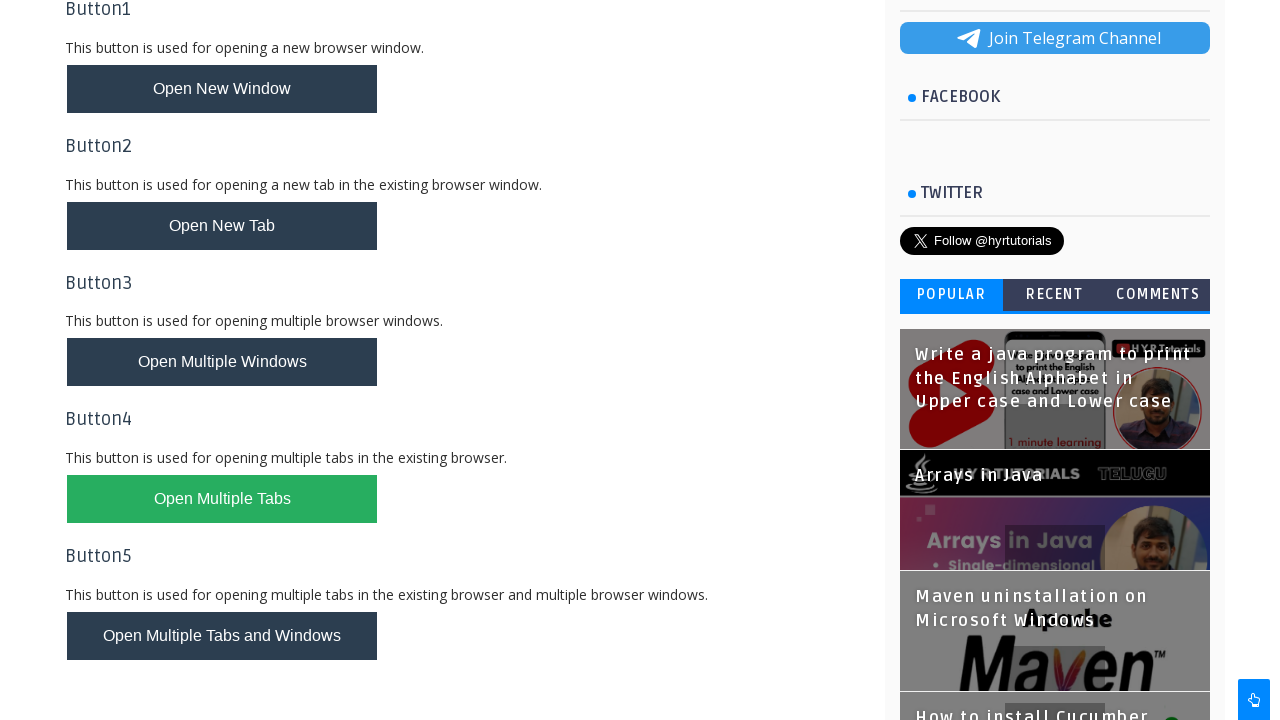

Retrieved updated pages list after closing first tab
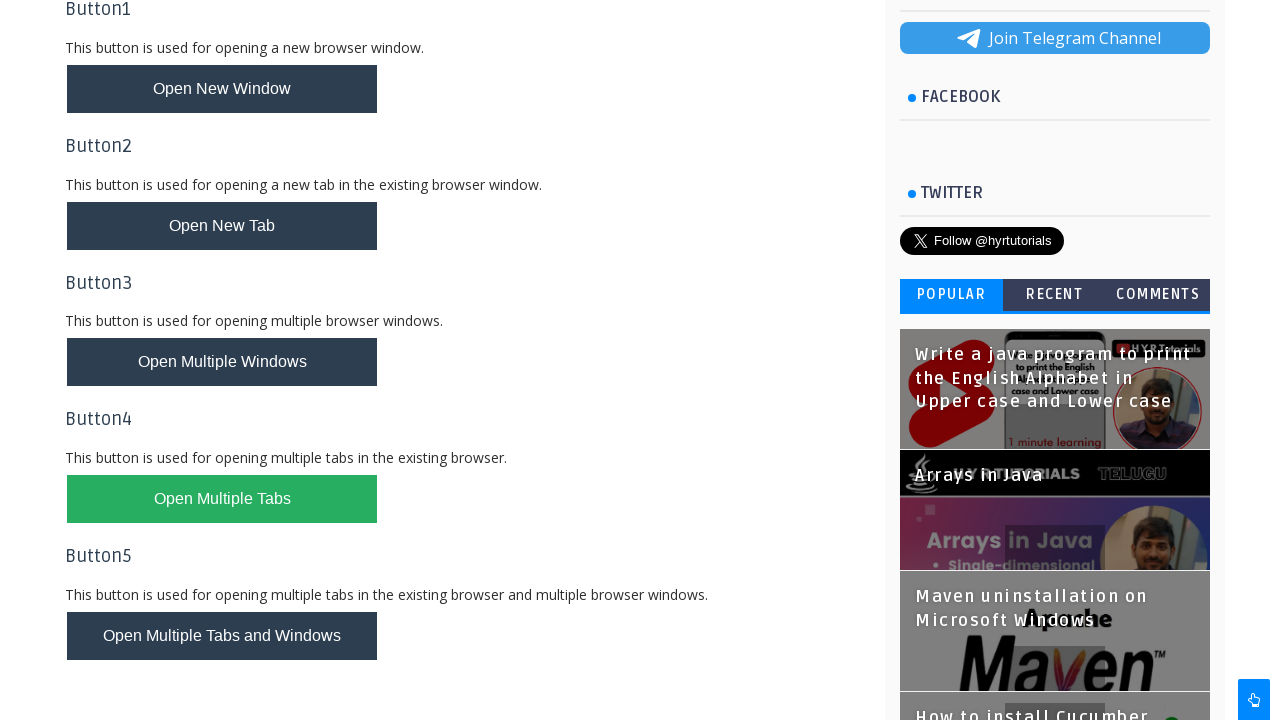

Selected second child tab from pages list
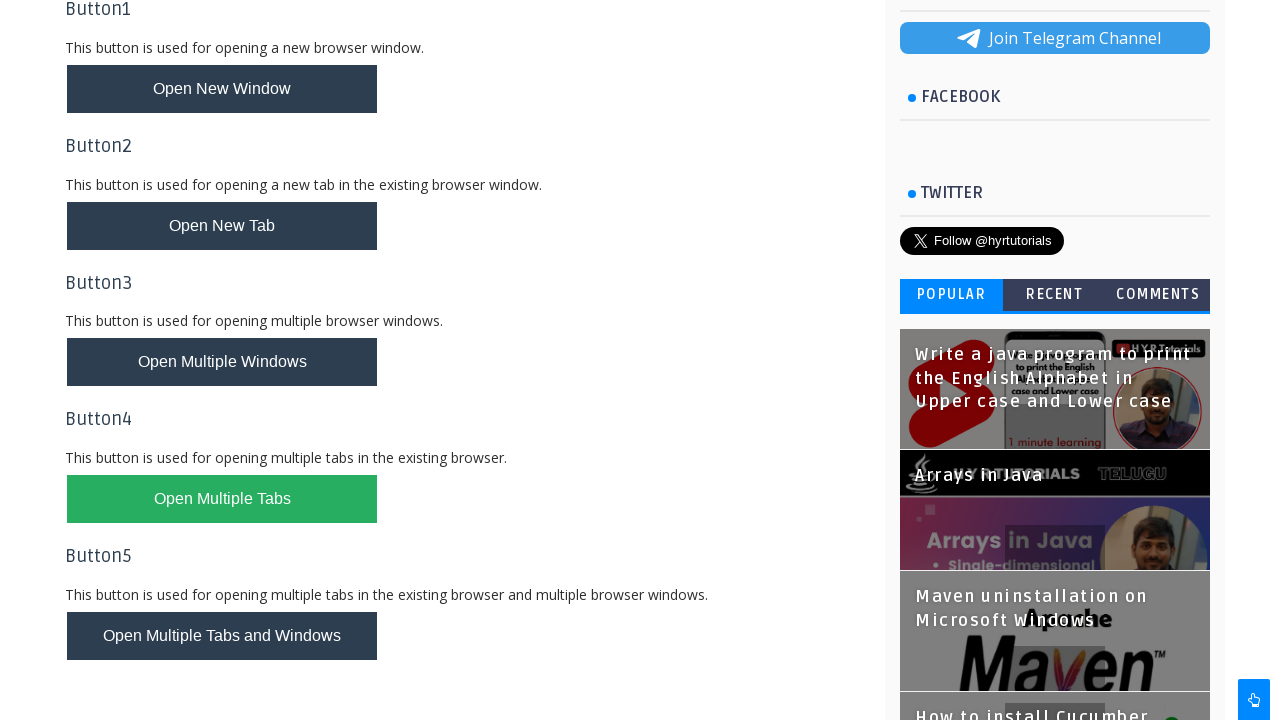

Brought second child tab to front
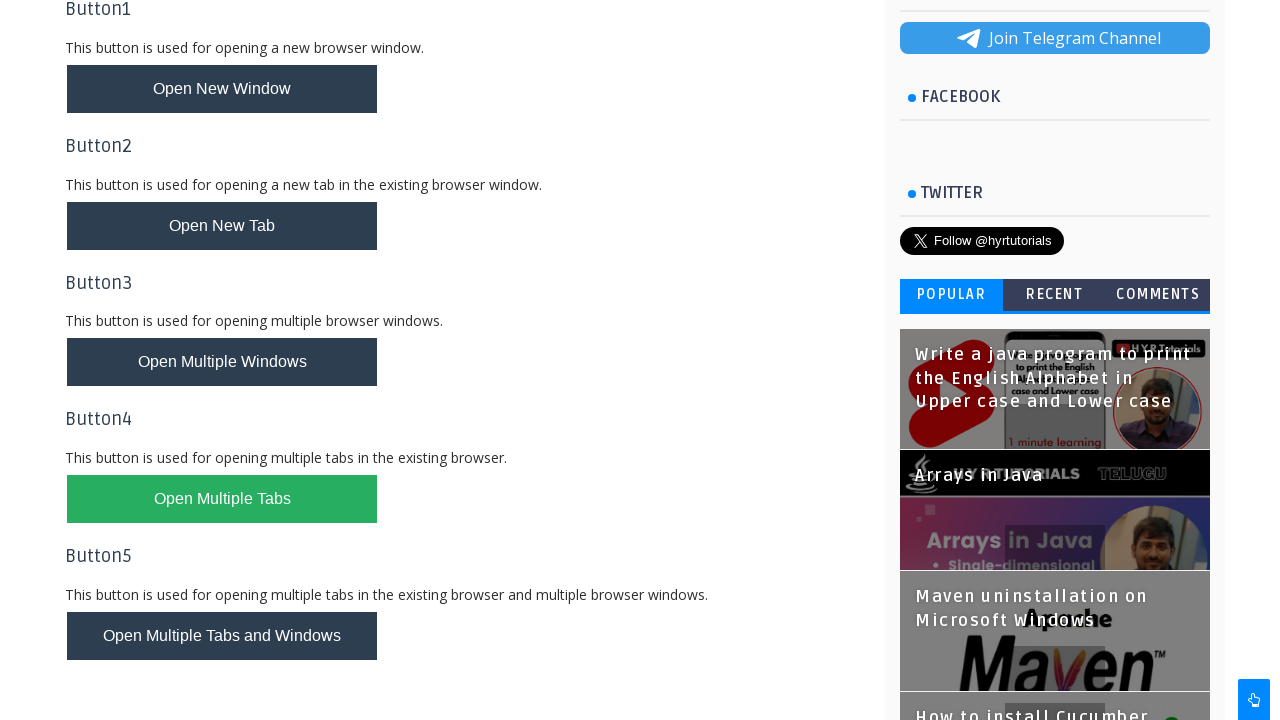

Verified second child tab title: AlertsDemo - H Y R Tutorials
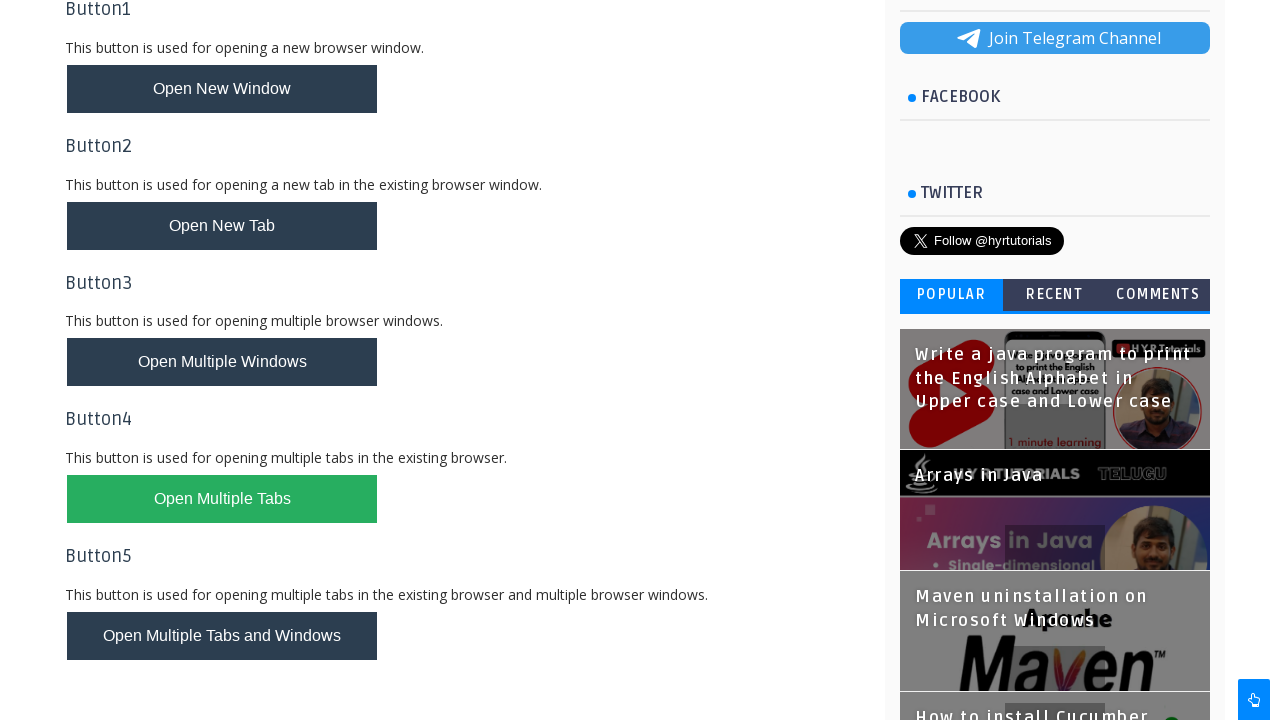

Closed second child tab
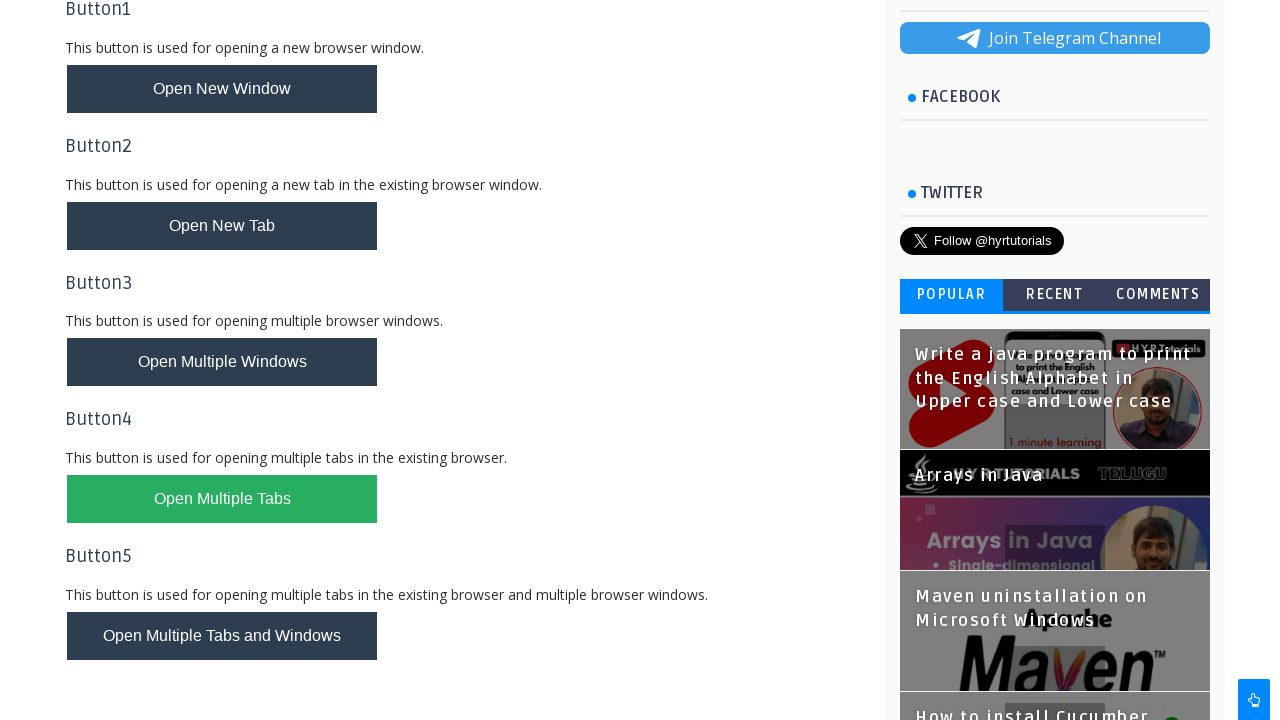

Brought parent window to front
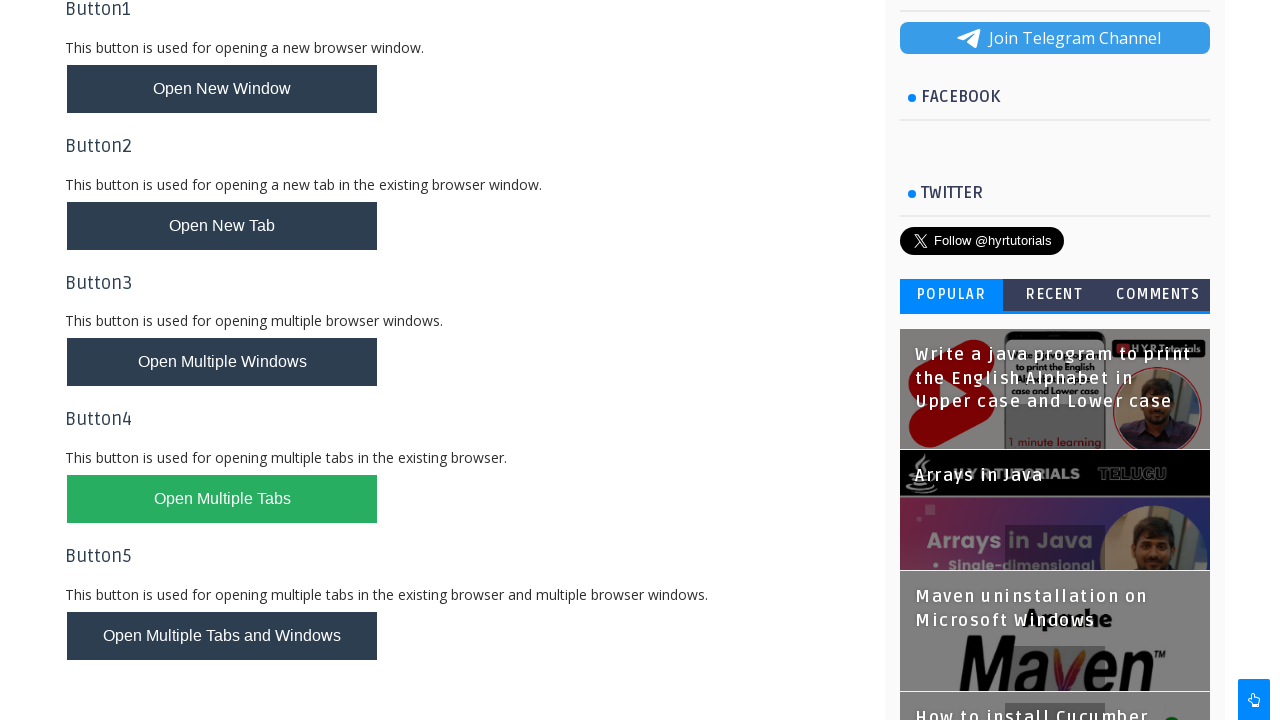

Verified parent window title: Window Handles Practice - H Y R Tutorials
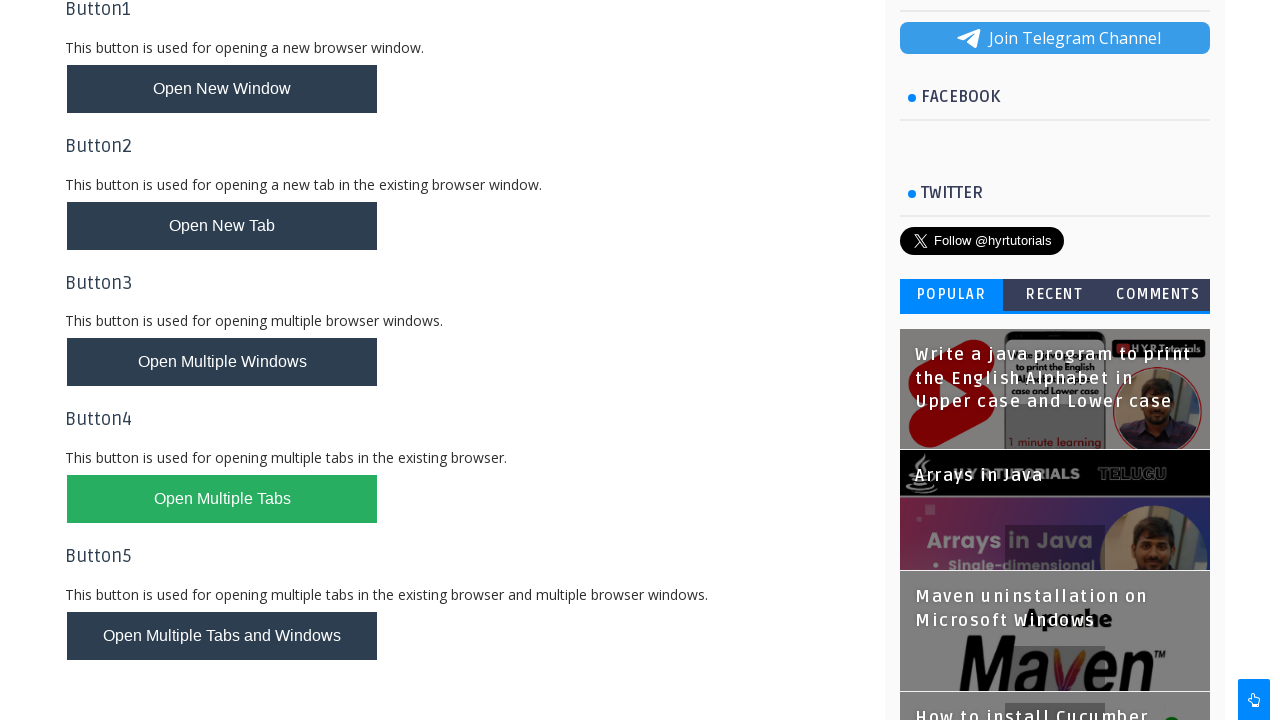

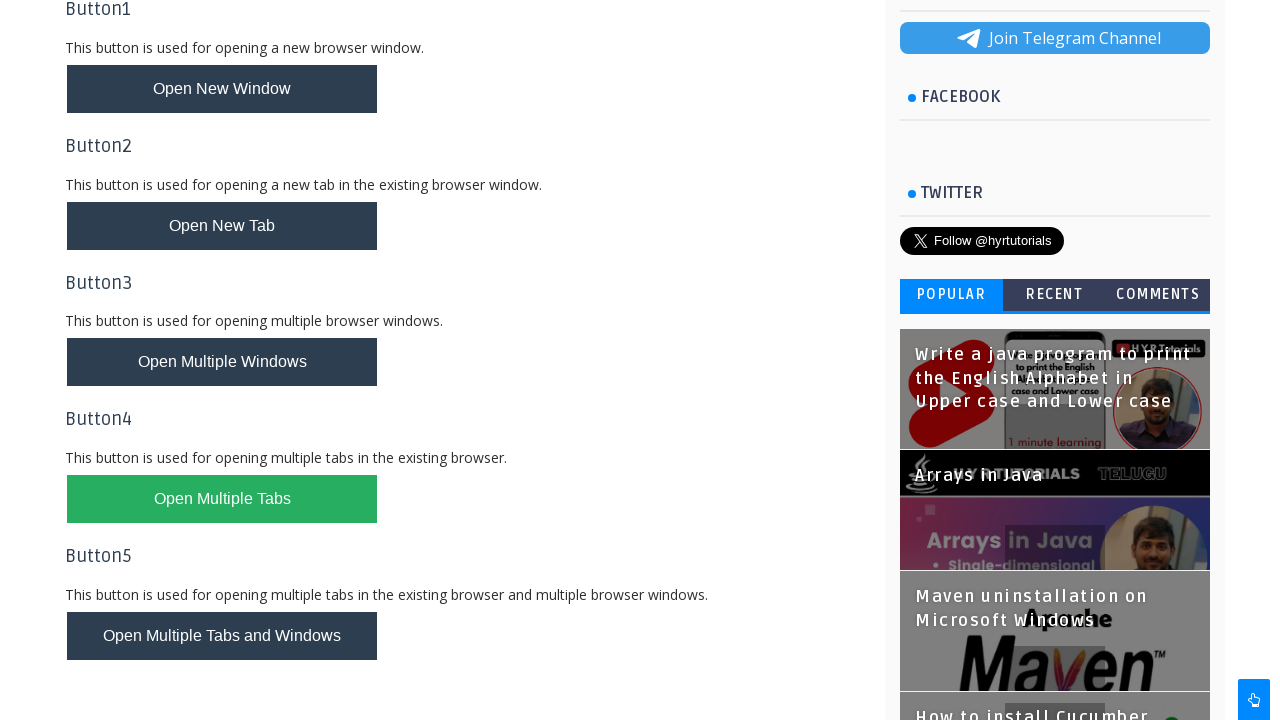